Tests alert and confirm popup handling by triggering popups and accepting/dismissing them

Starting URL: https://rahulshettyacademy.com/AutomationPractice/

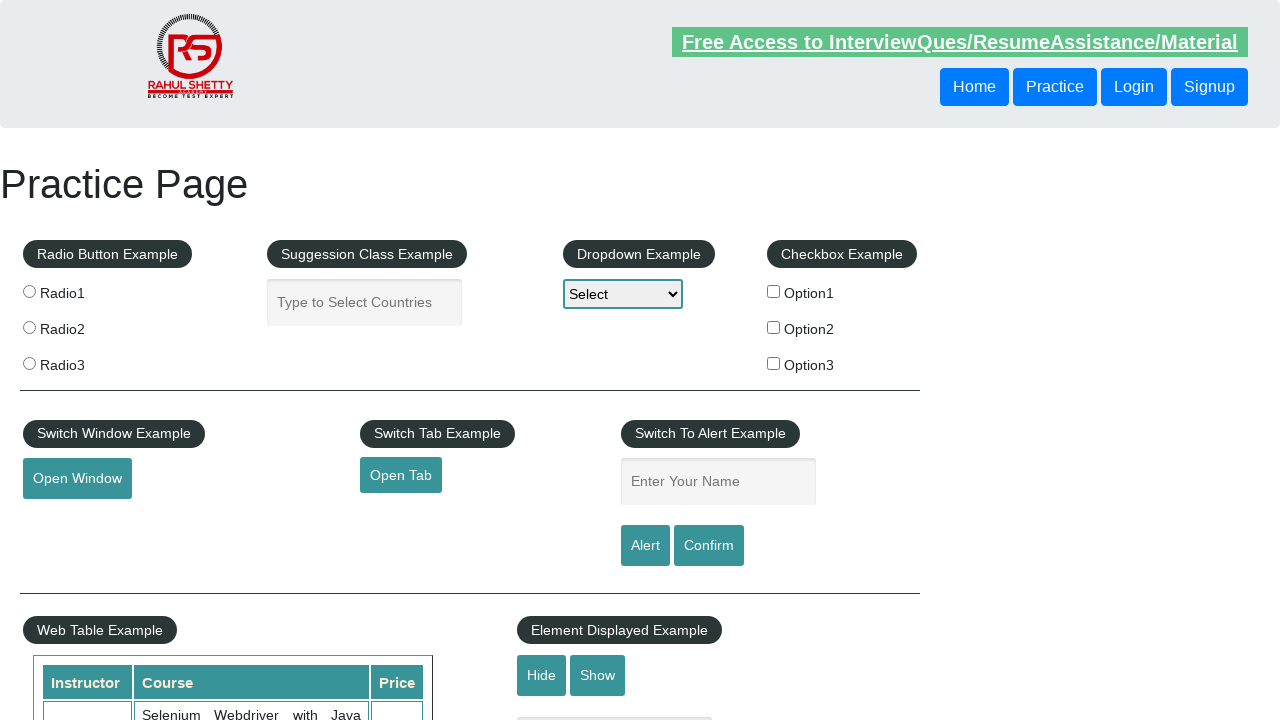

Filled name field with 'ABCD' on #name
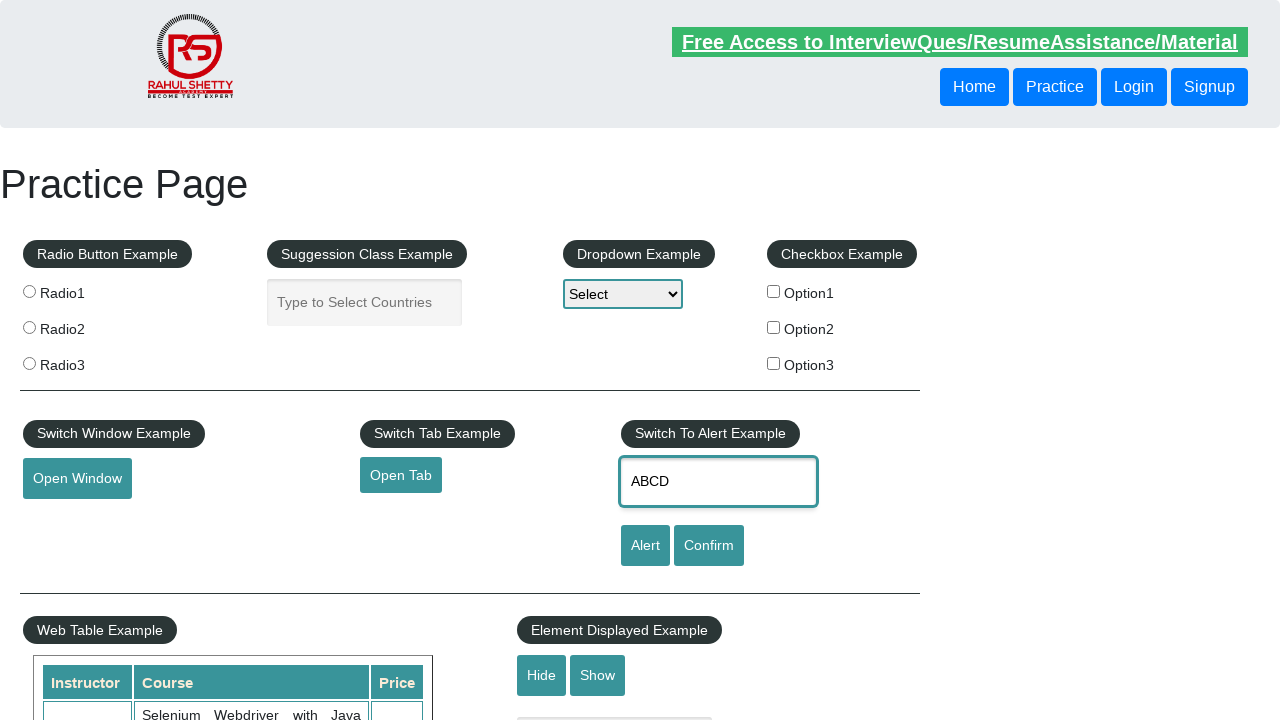

Clicked alert button to trigger alert popup at (645, 546) on #alertbtn
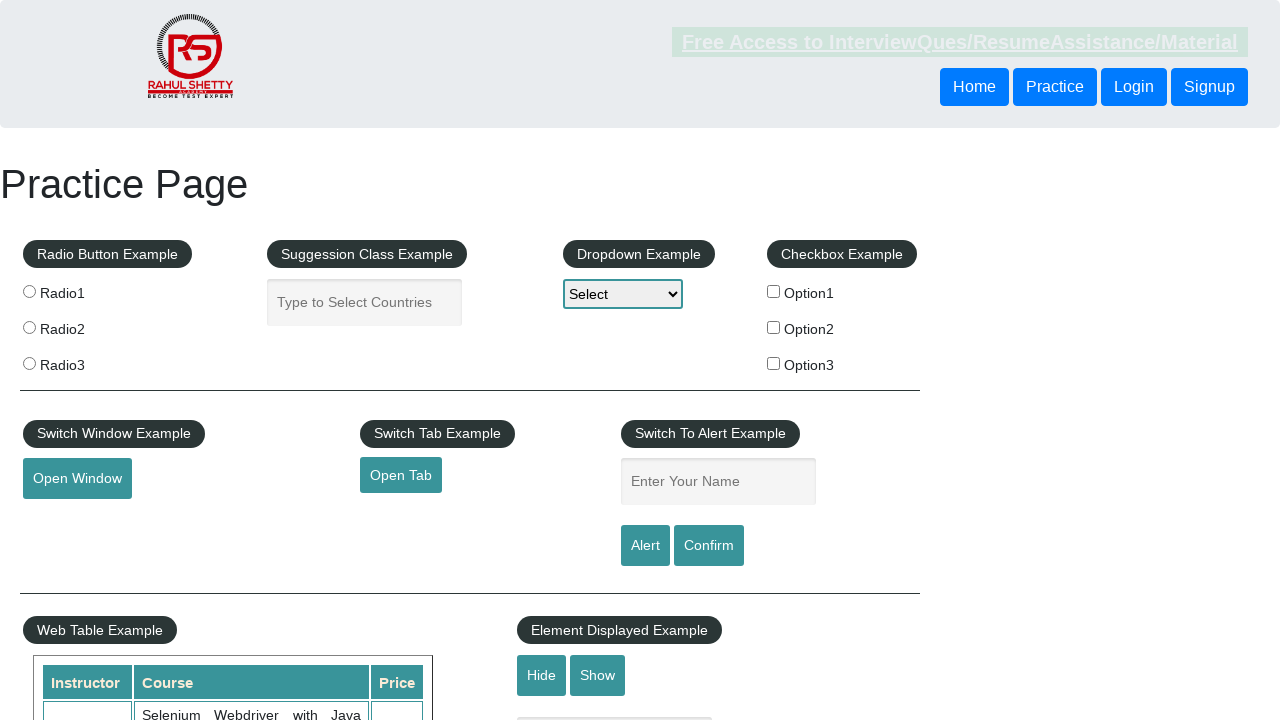

Alert popup accepted
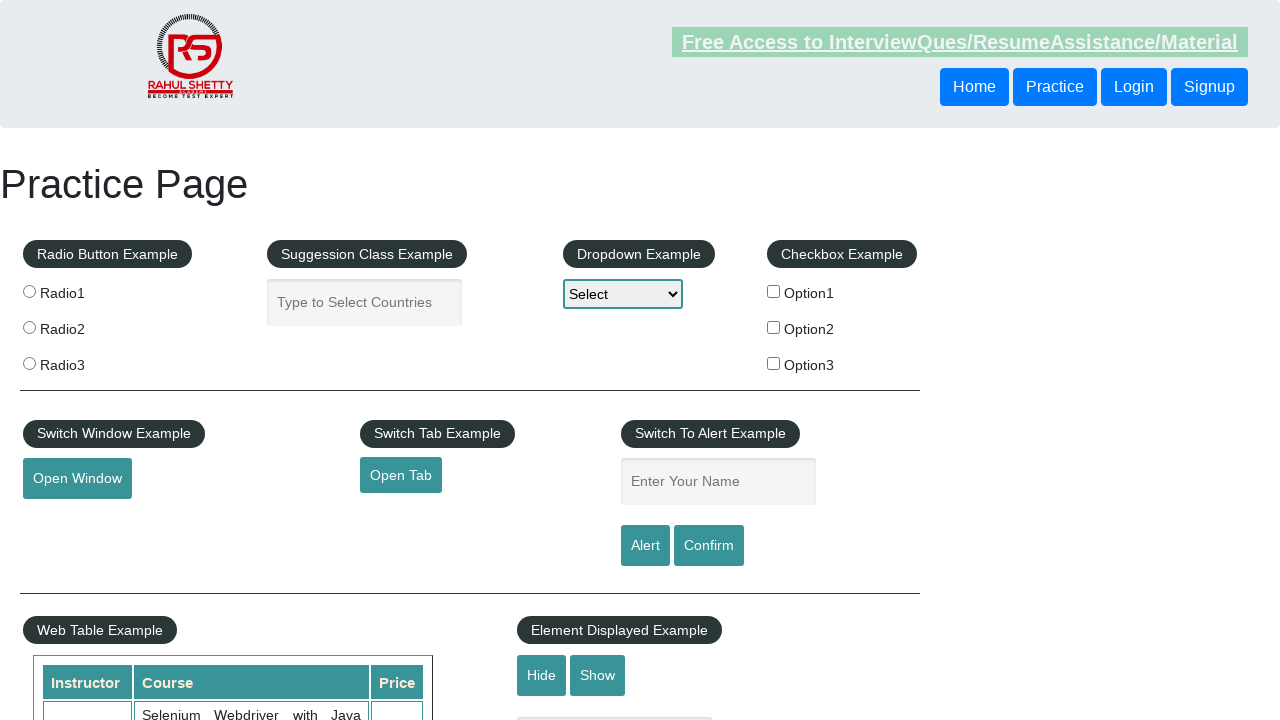

Filled name field with 'ABCD' again on #name
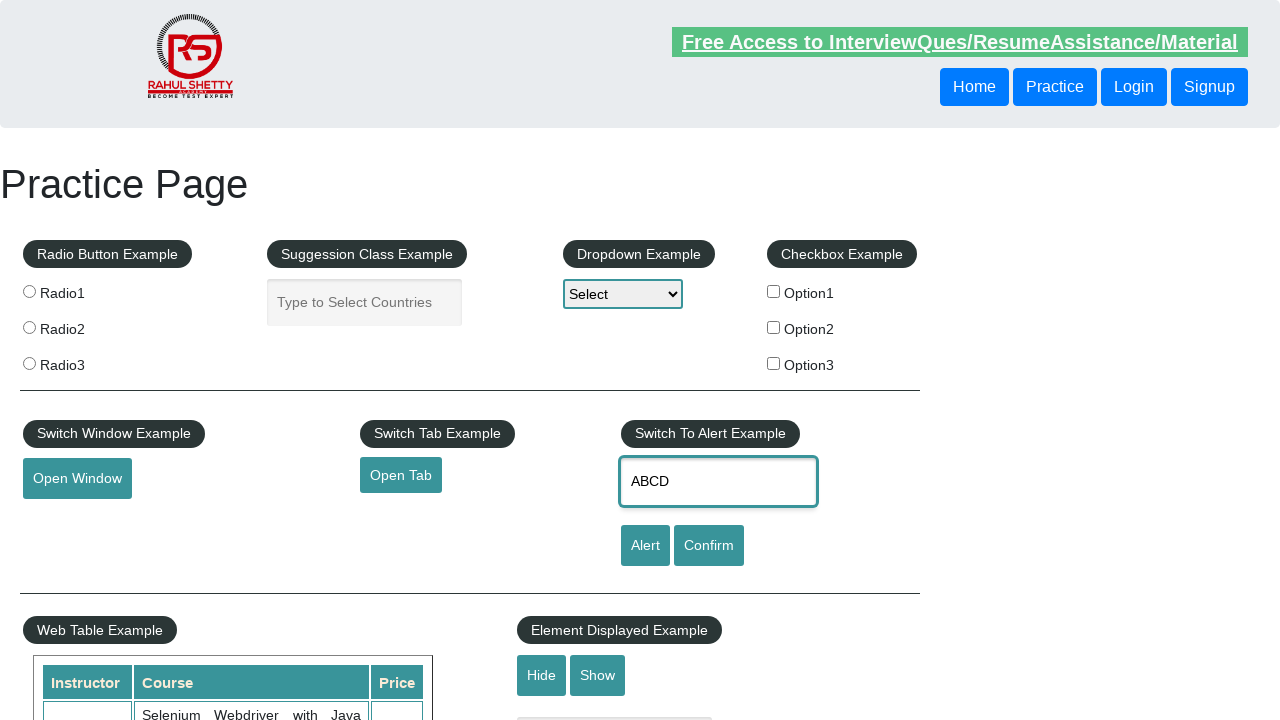

Clicked confirm button to trigger confirm popup at (709, 546) on #confirmbtn
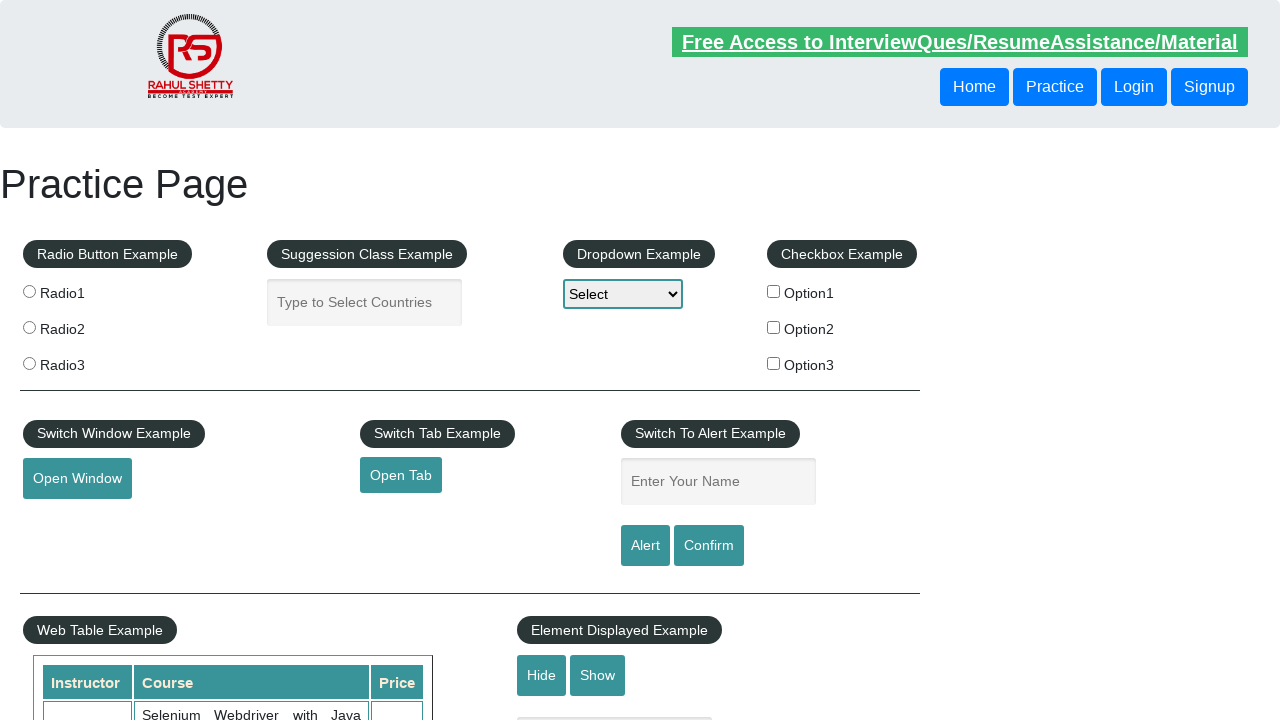

Confirm popup dismissed
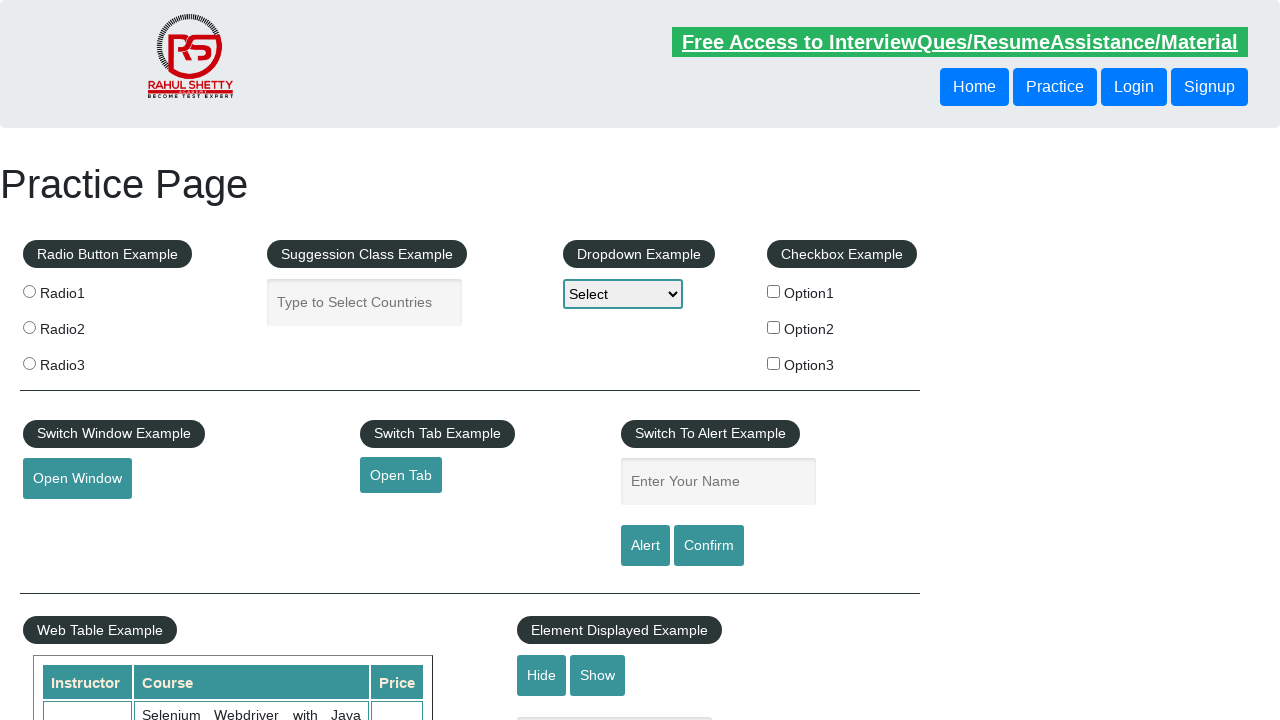

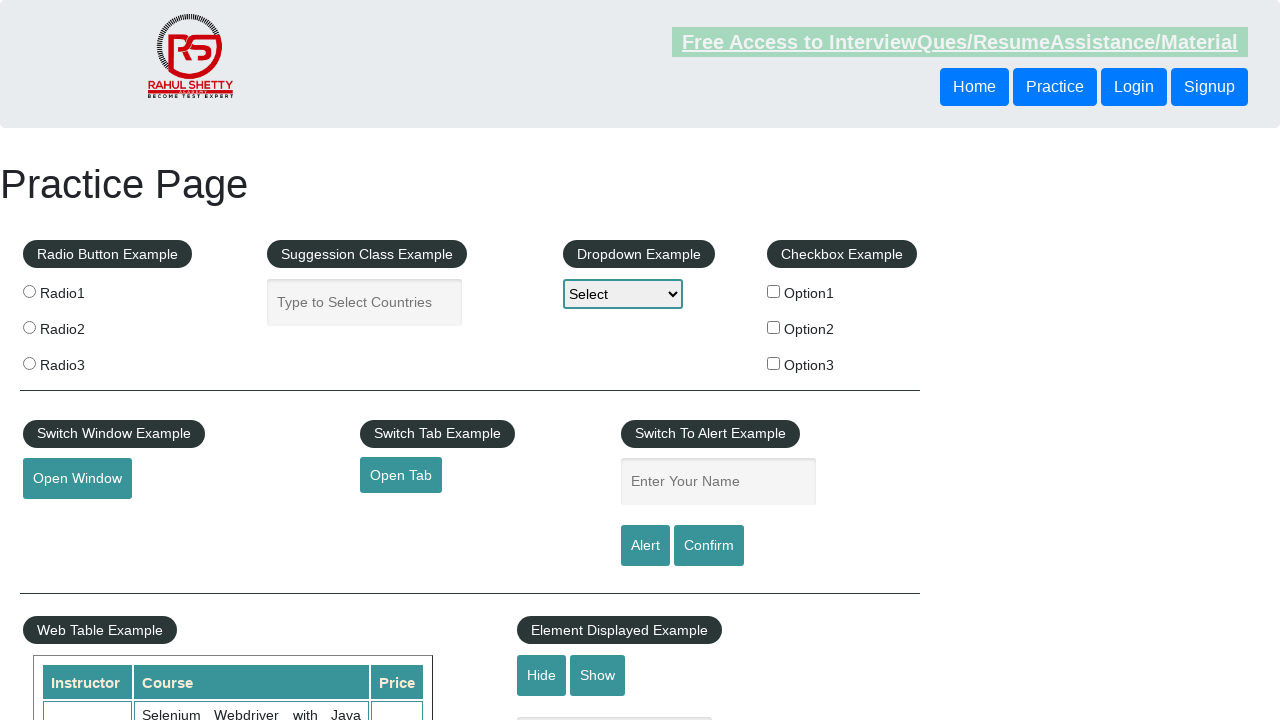